Tests the Ahrefs keyword difficulty checker by entering a keyword and clicking the submit button to check keyword difficulty

Starting URL: https://ahrefs.com/keyword-difficulty/

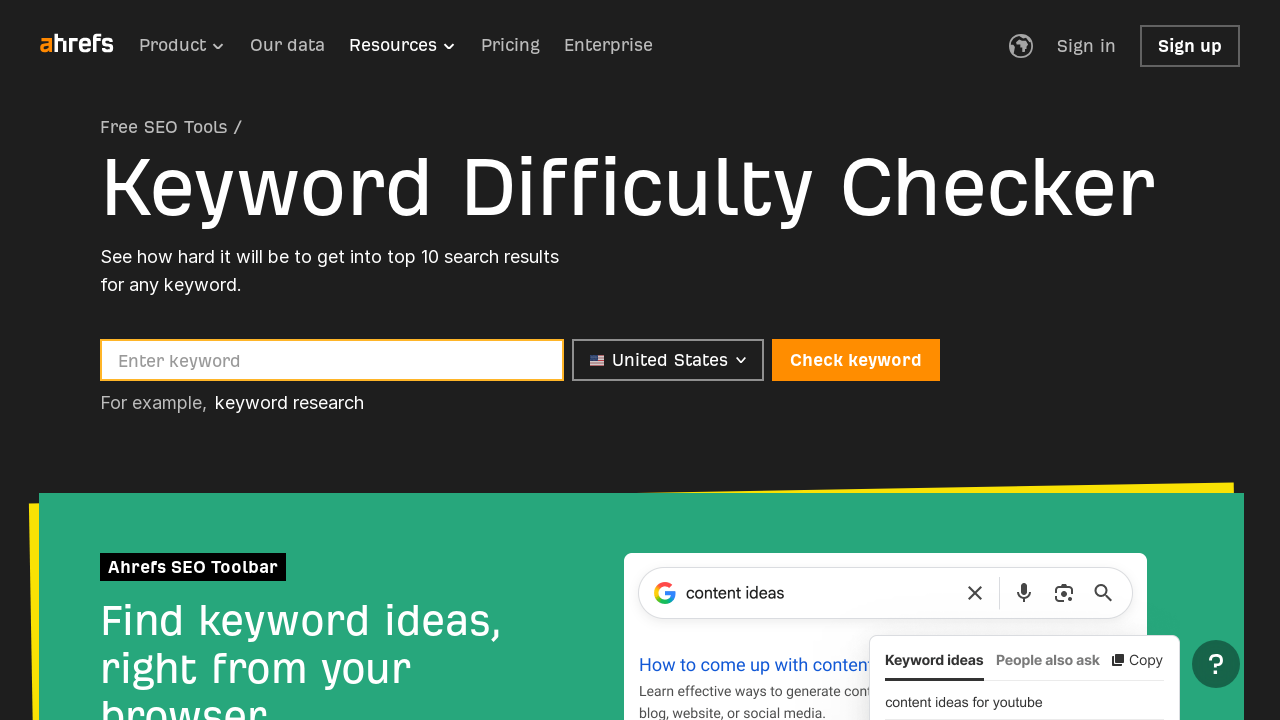

Clicked on the keyword input field at (332, 360) on internal:attr=[placeholder="Enter keyword"i]
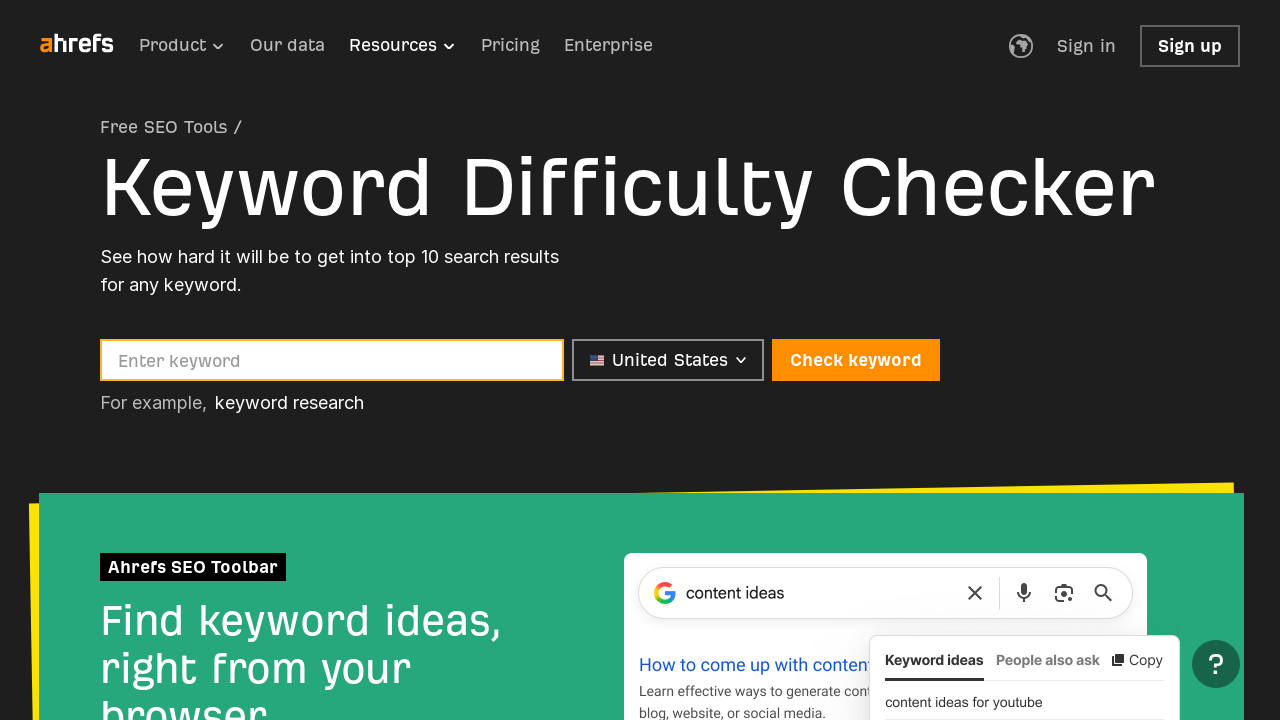

Filled keyword input field with 'sectional sofa' on internal:attr=[placeholder="Enter keyword"i]
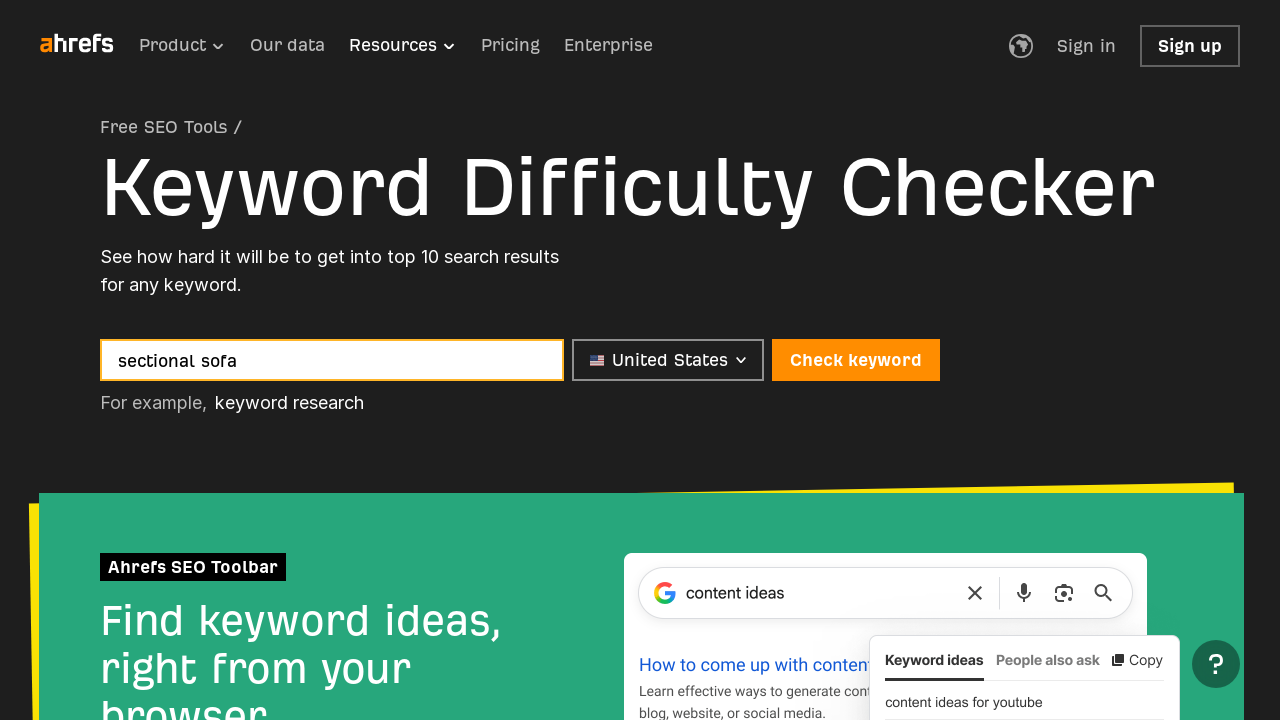

Clicked 'Check keyword' button to submit keyword difficulty request at (856, 360) on internal:role=button[name="Check keyword"i]
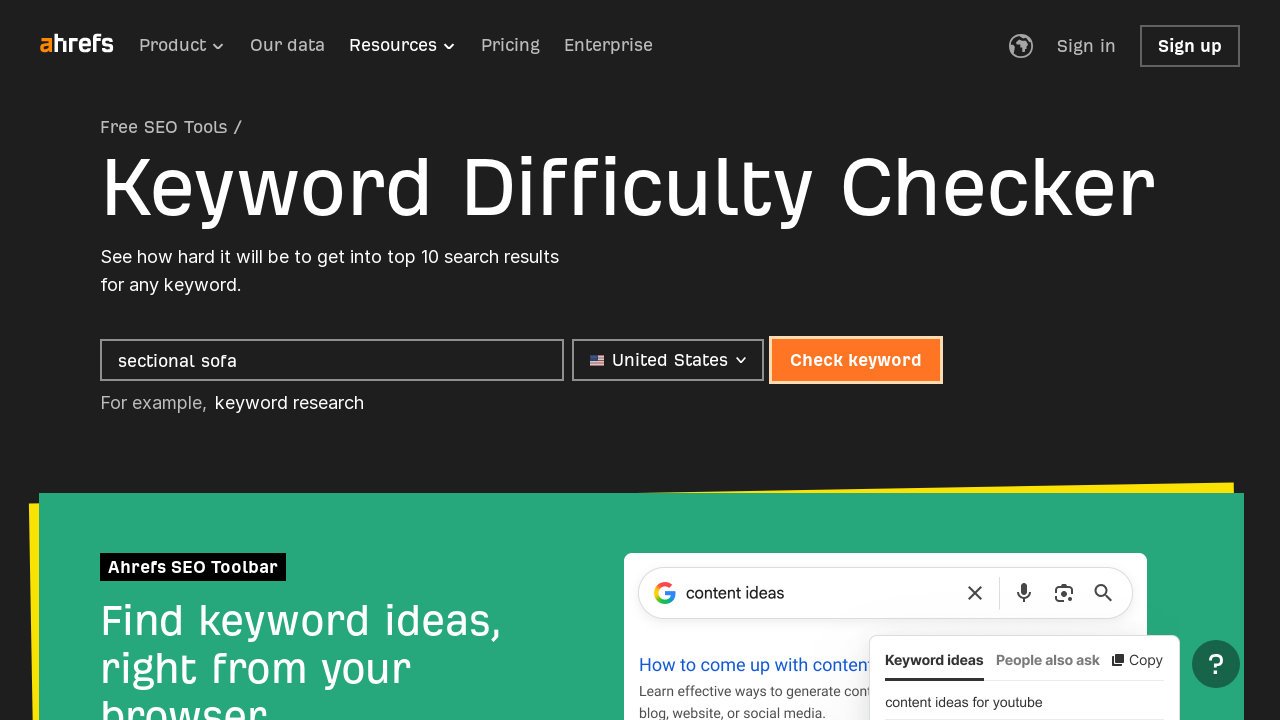

Waited for keyword difficulty results to load
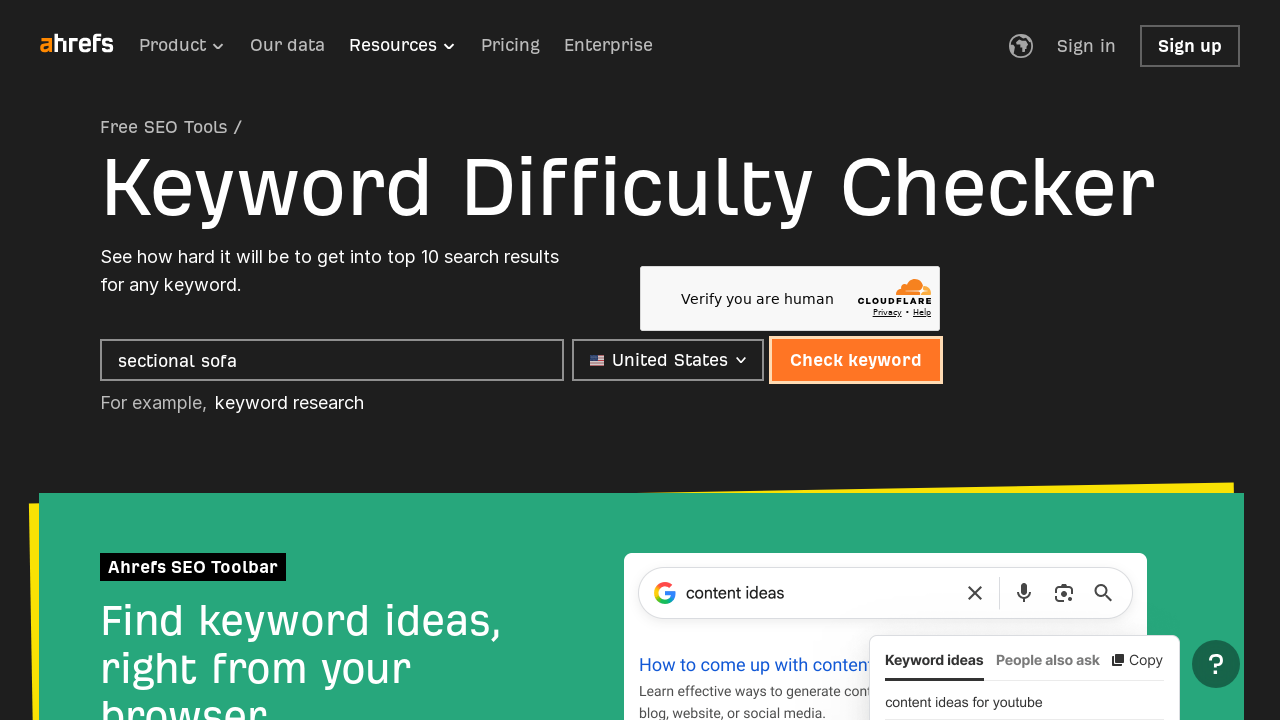

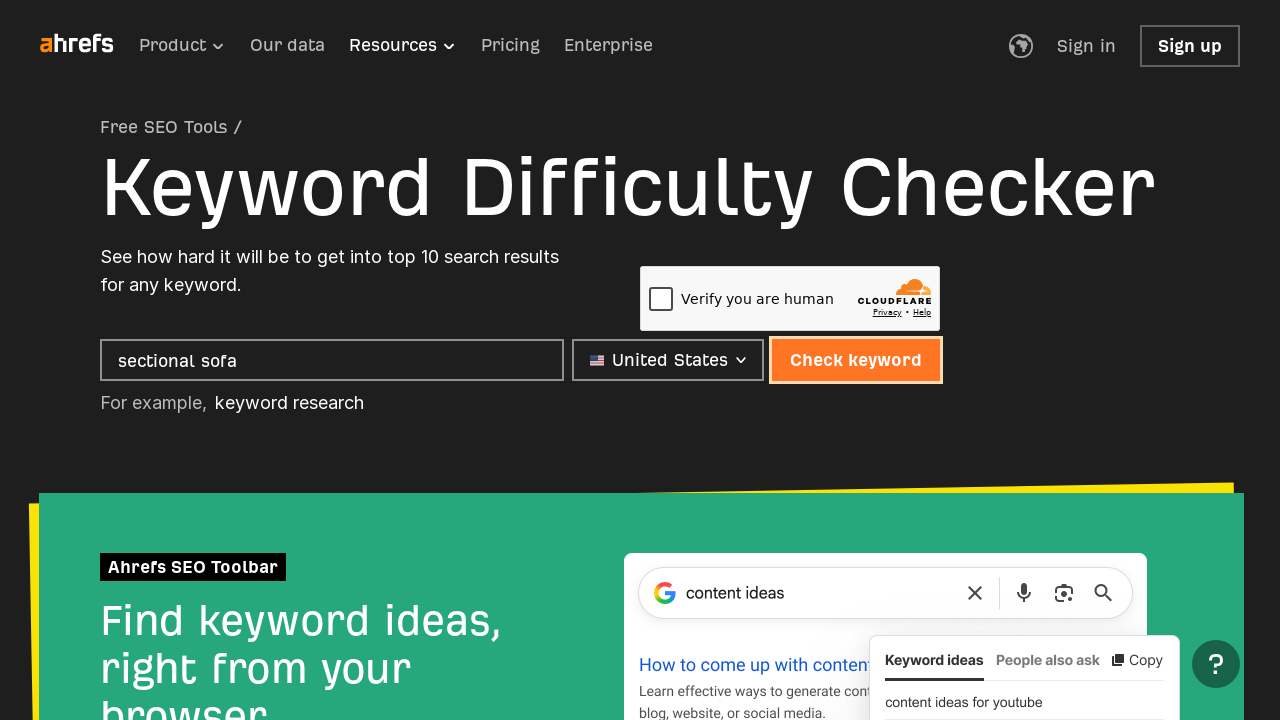